Tests an explicit wait scenario by waiting for a price to change to $100, clicking a book button, calculating a mathematical answer based on a displayed value, and submitting the result

Starting URL: http://suninjuly.github.io/explicit_wait2.html

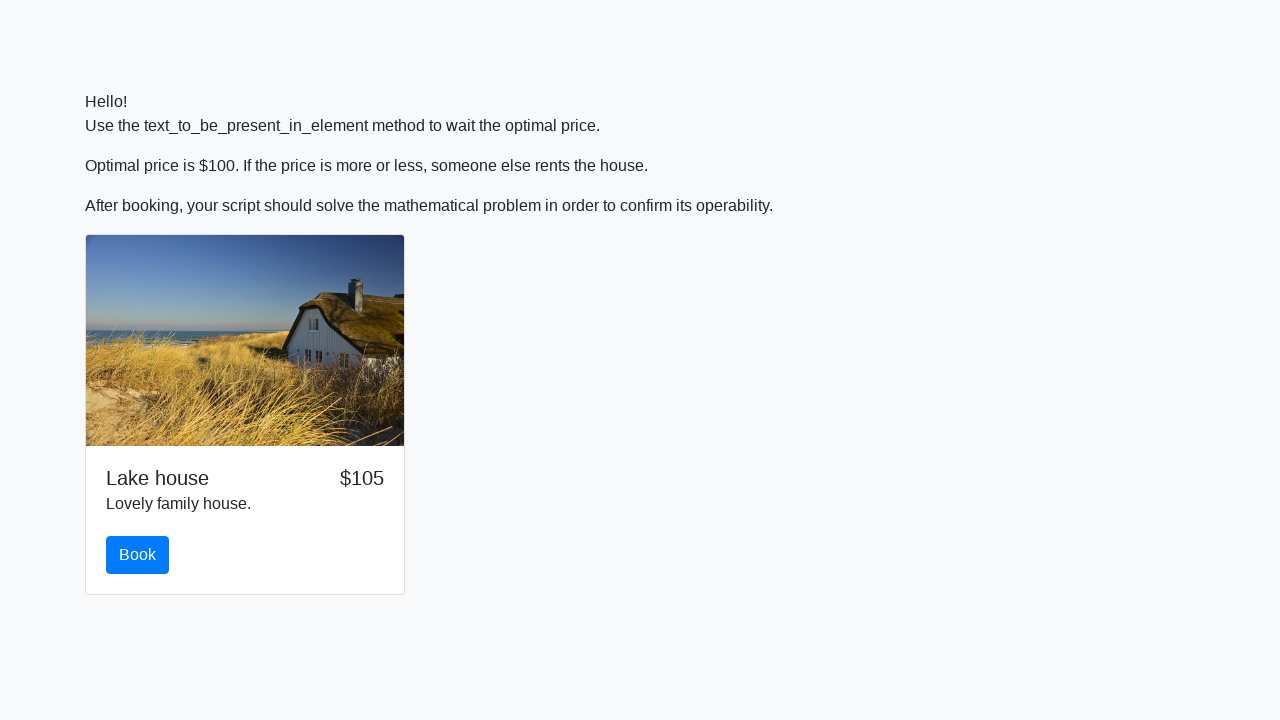

Waited for price to change to $100
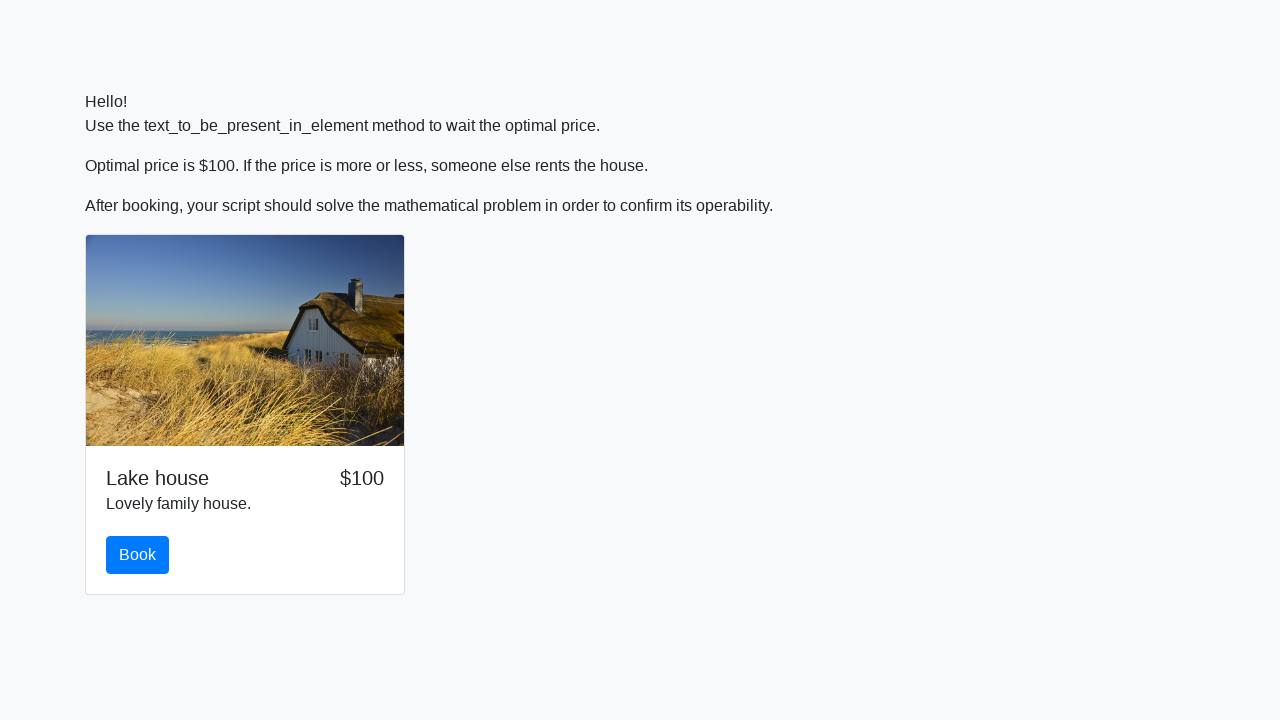

Clicked the book button at (138, 555) on #book
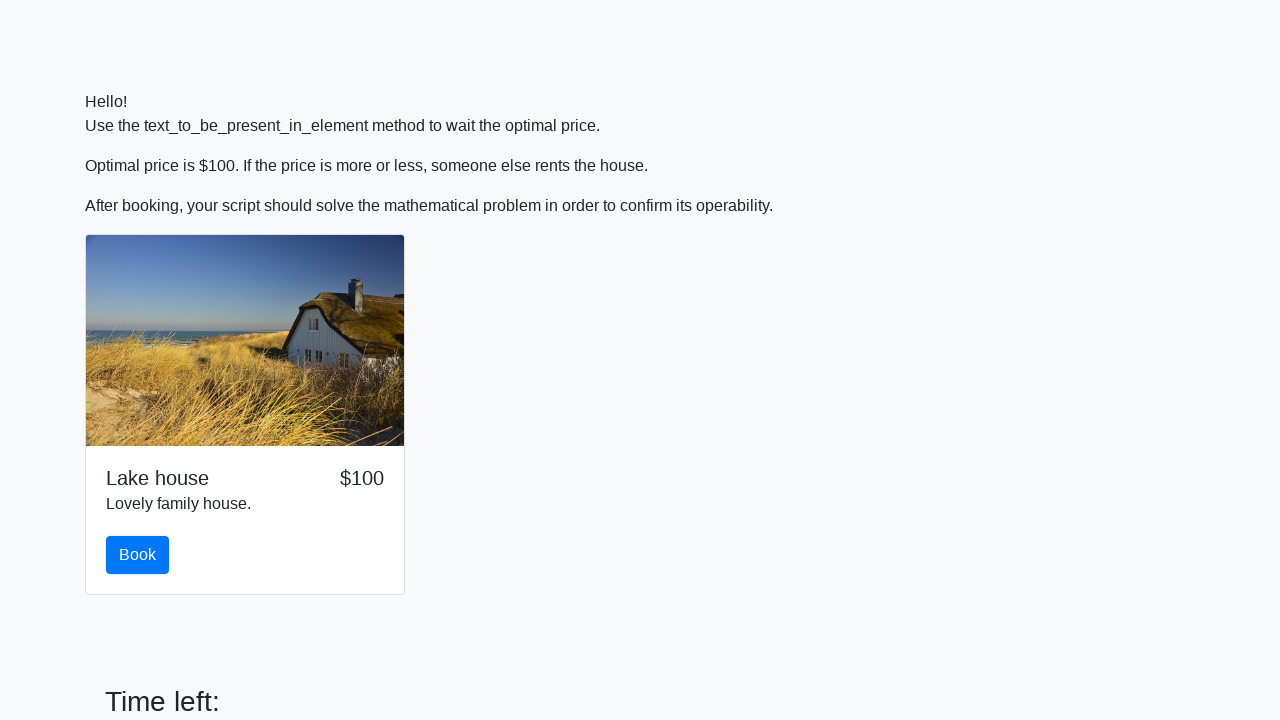

Retrieved x value from input_value element: 406
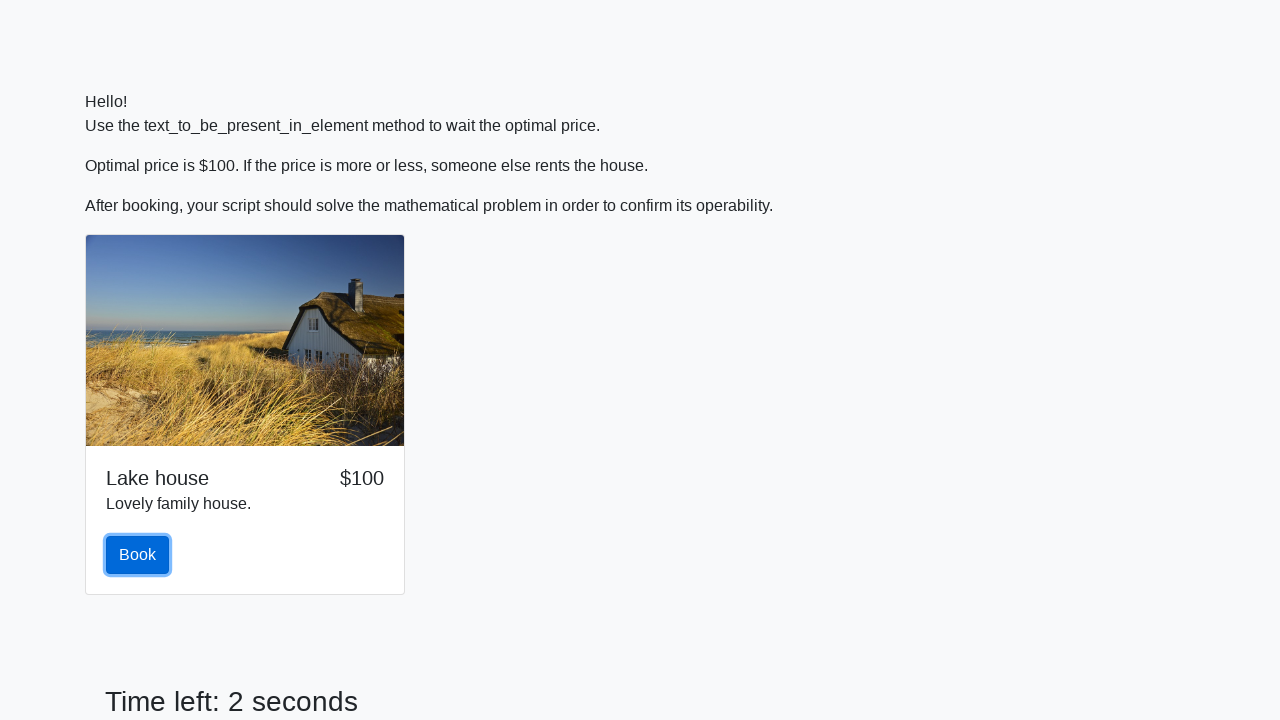

Calculated mathematical answer using formula: y = log(abs(12 * sin(406))) = 2.084804456456706
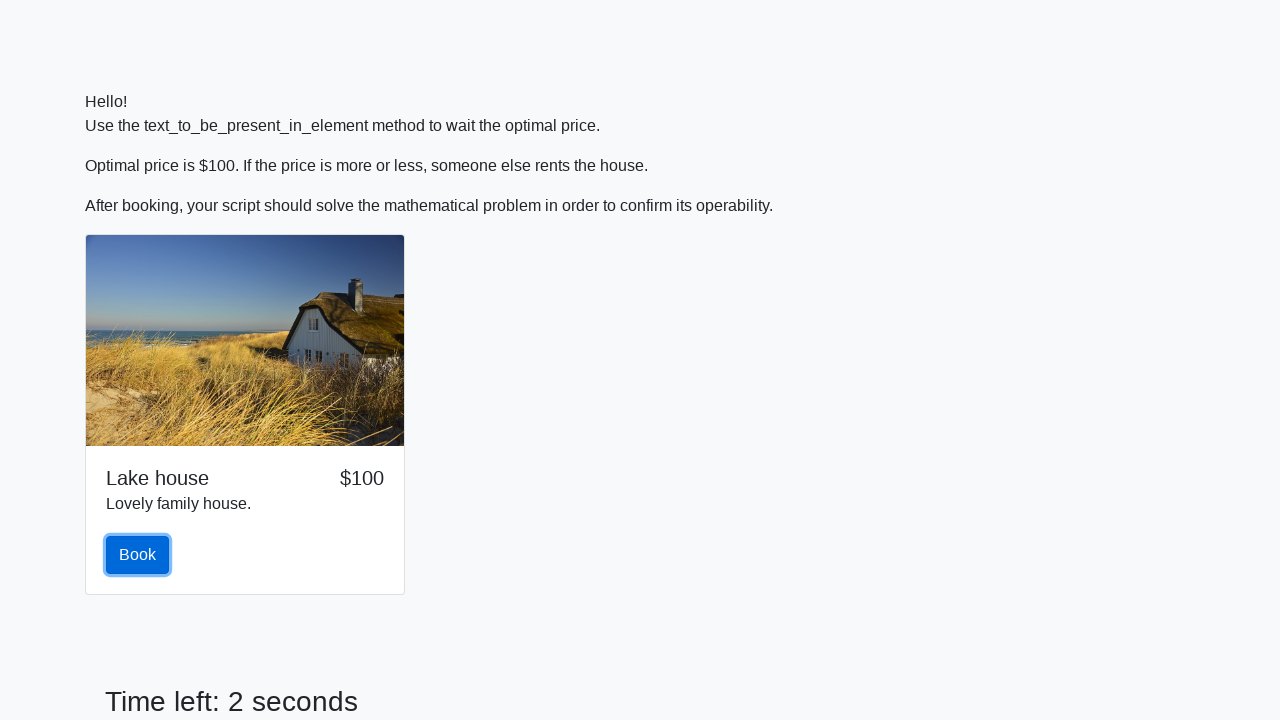

Filled answer field with calculated value: 2.084804456456706 on #answer
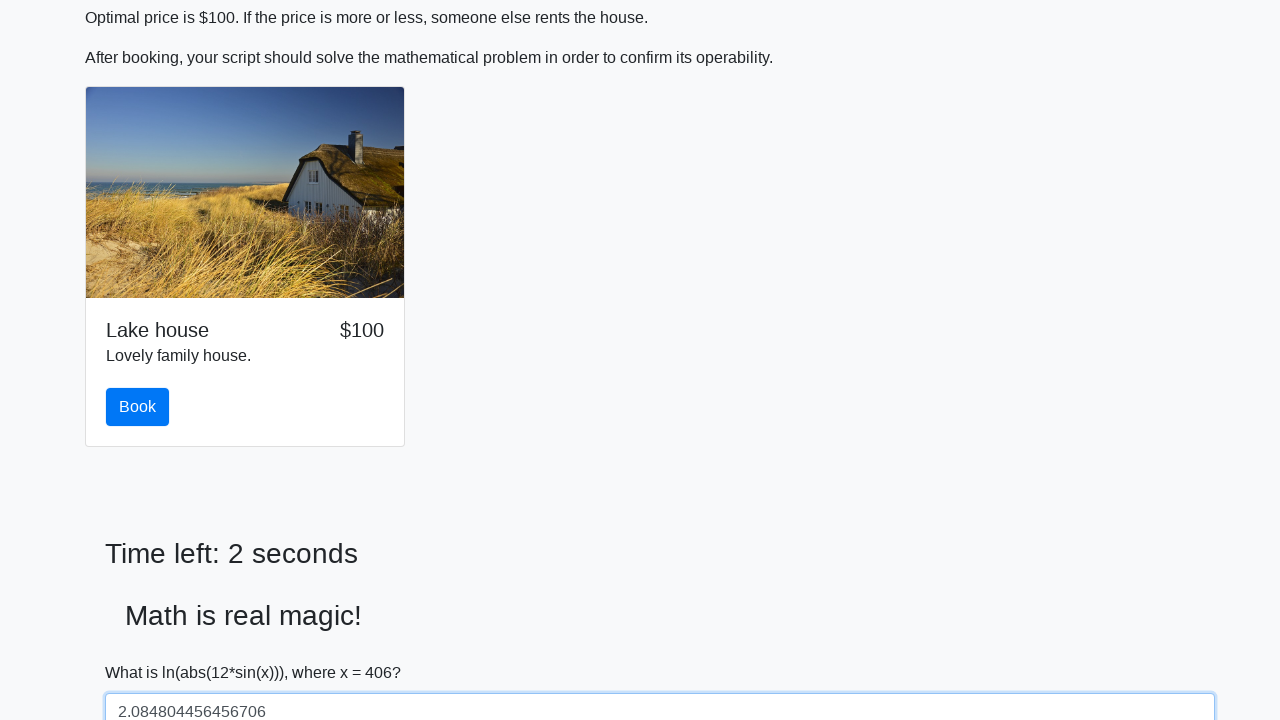

Clicked the solve button to submit the answer at (143, 651) on #solve
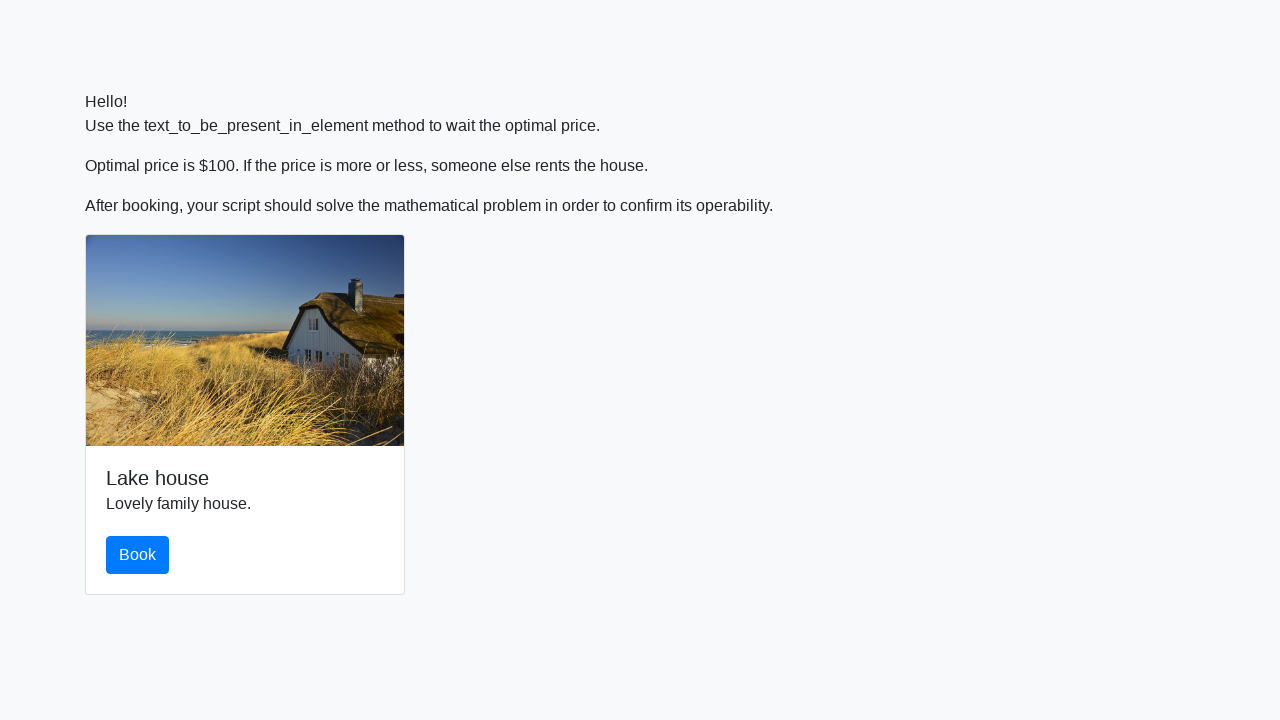

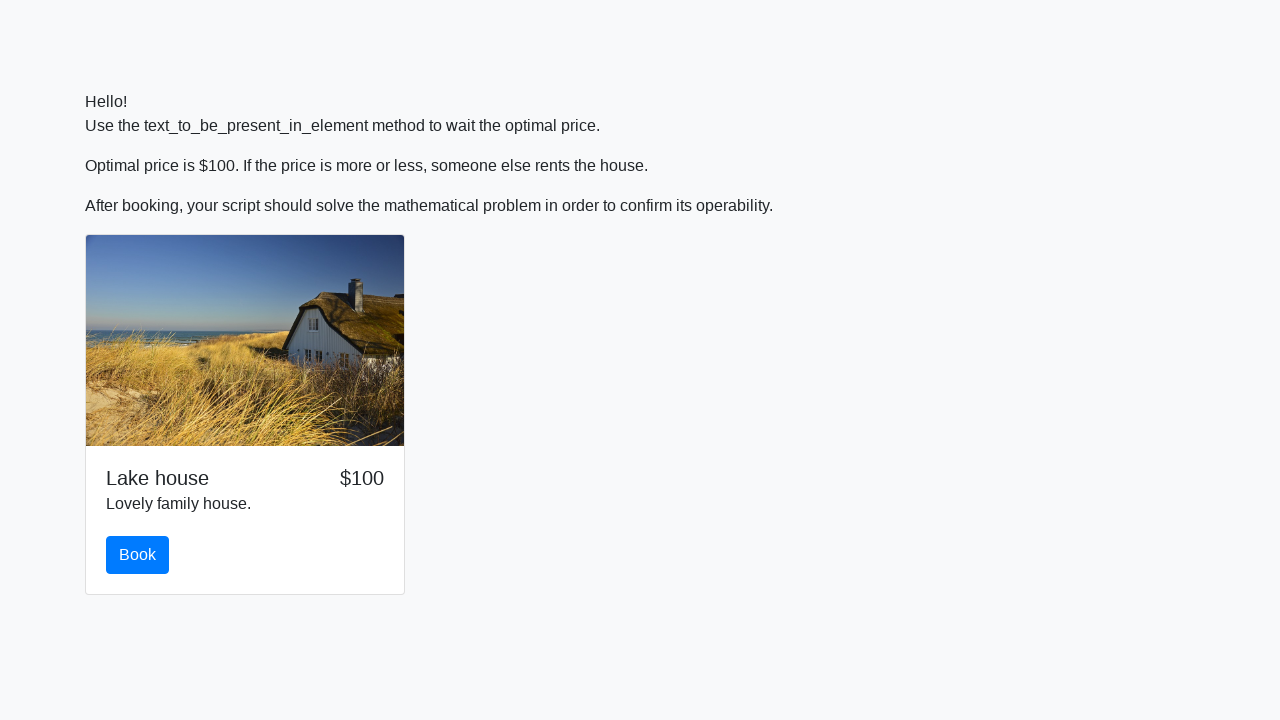